Tests keyboard interactions on a text box field by typing text, selecting all with CTRL+A, clearing, and typing new text using Actions API

Starting URL: https://demoqa.com/text-box

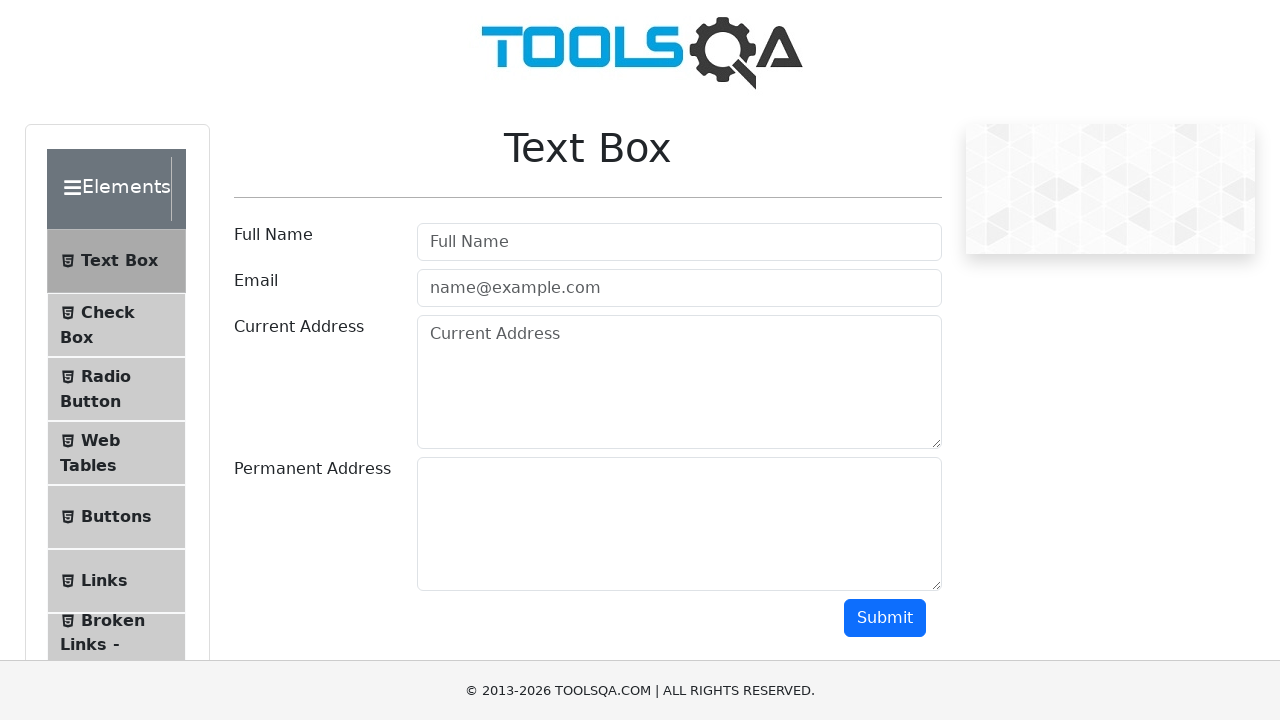

Filled username field with initial text 'dsds' on input#userName
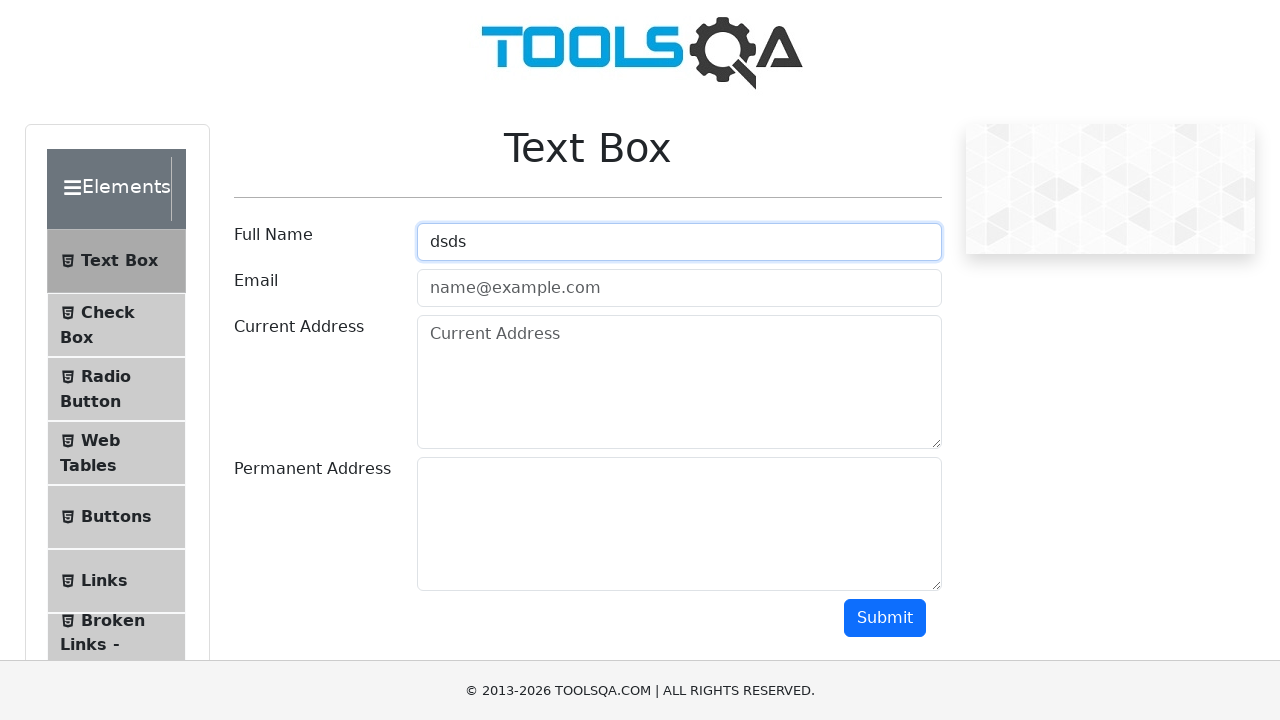

Selected all text in username field using CTRL+A
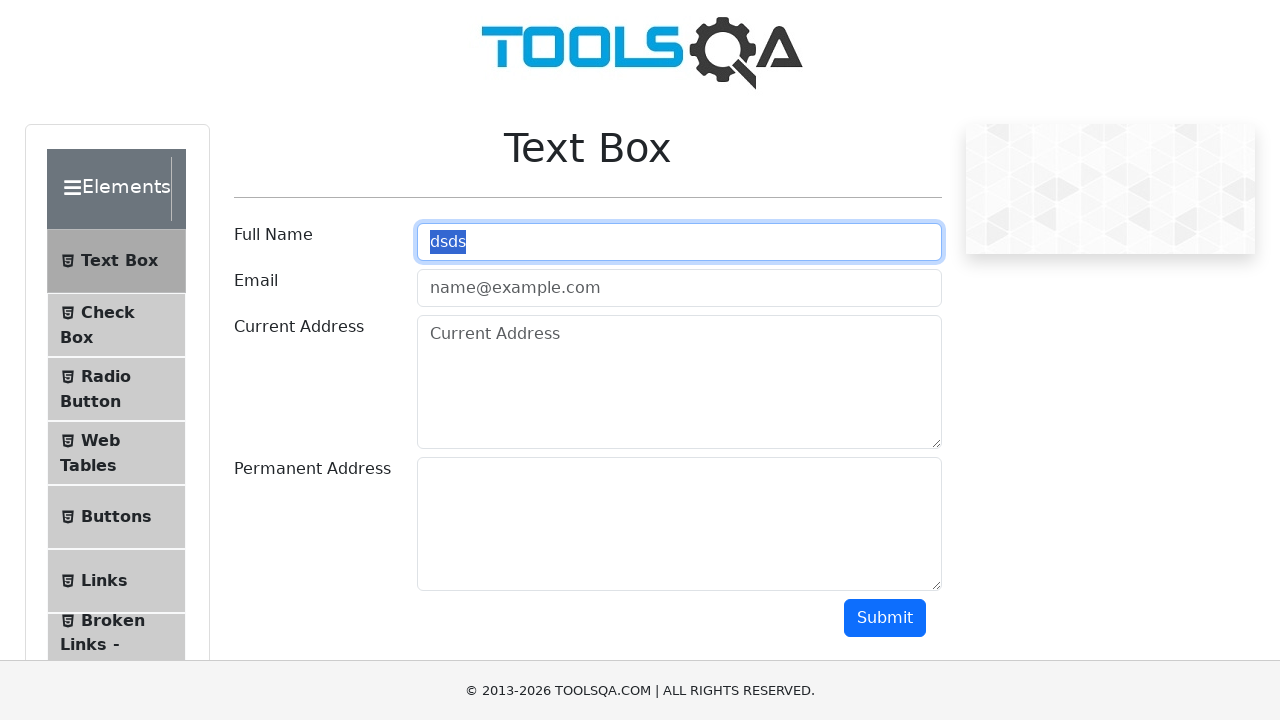

Cleared username field and typed new text 'vikhyath' on input#userName
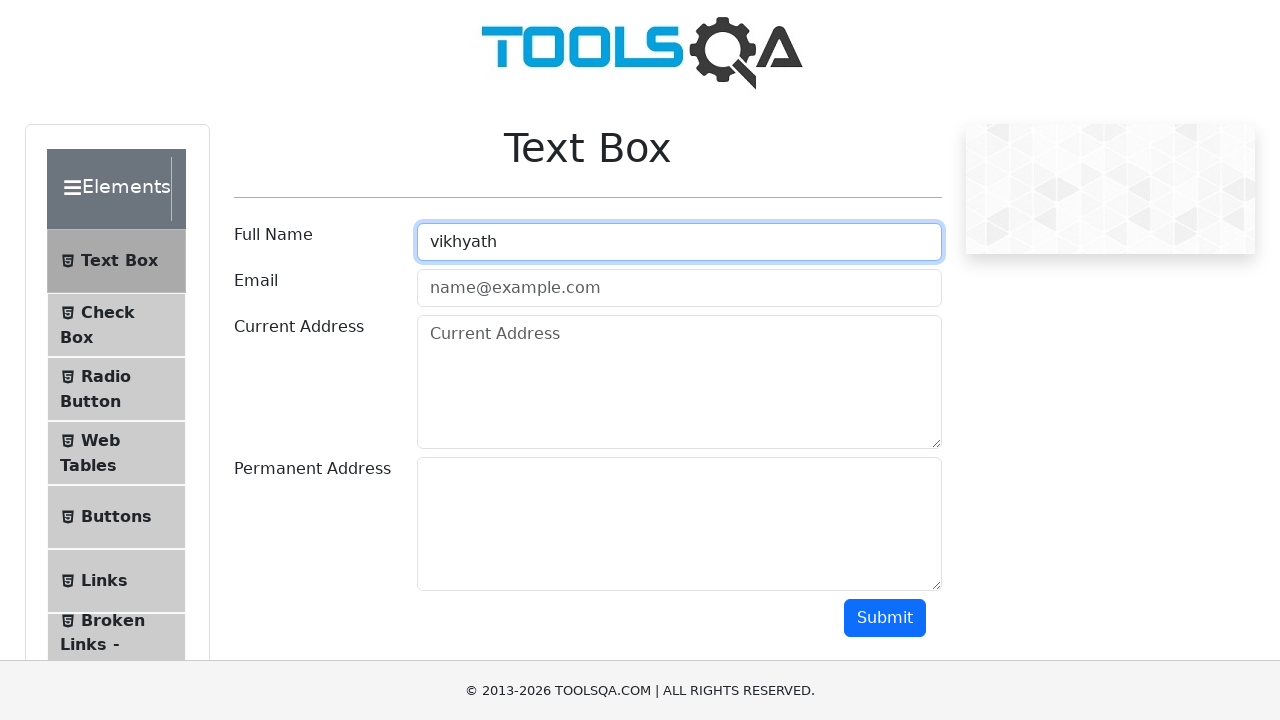

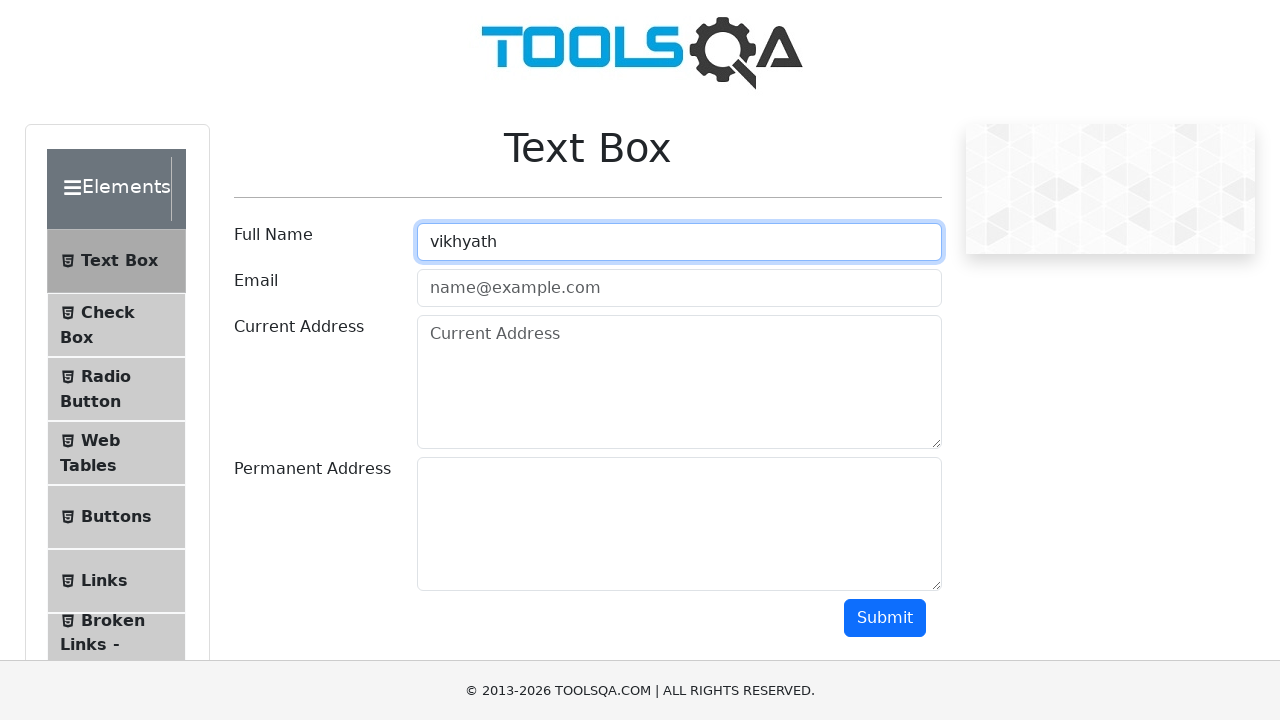